Navigates to Mars news page and waits for news content to load, verifying the list text elements are present

Starting URL: https://data-class-mars.s3.amazonaws.com/Mars/index.html

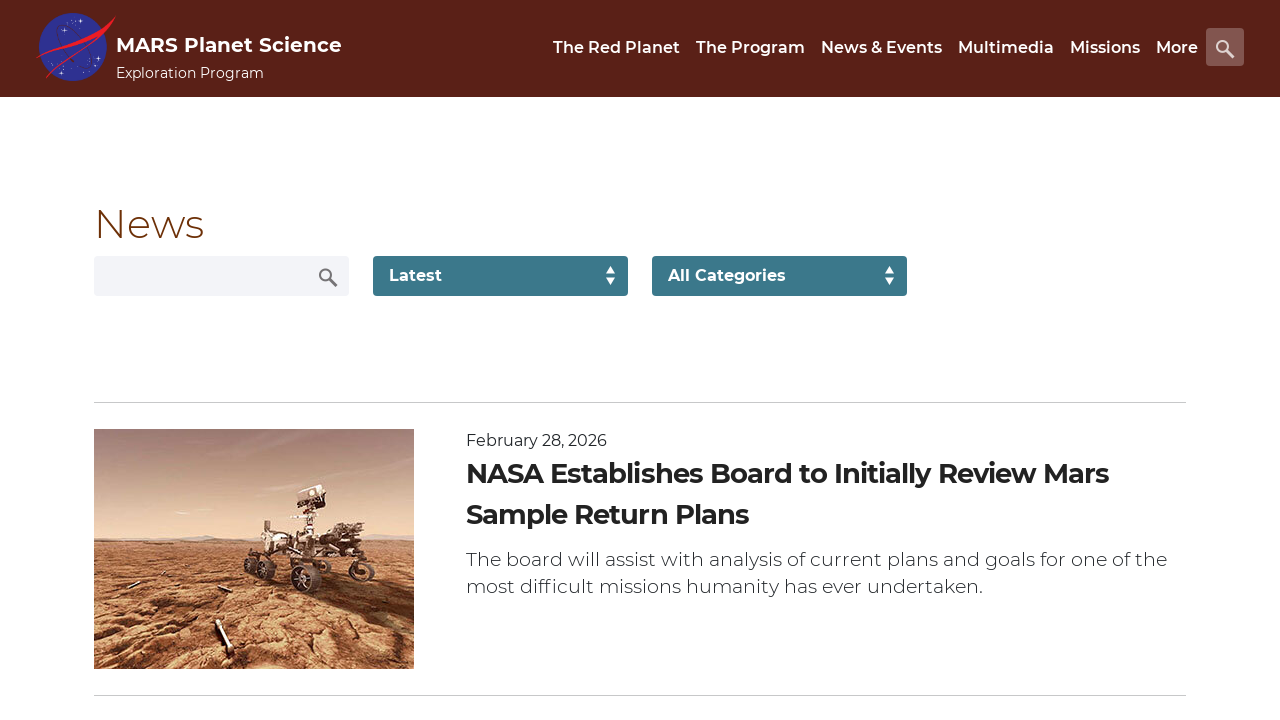

Navigated to Mars news page
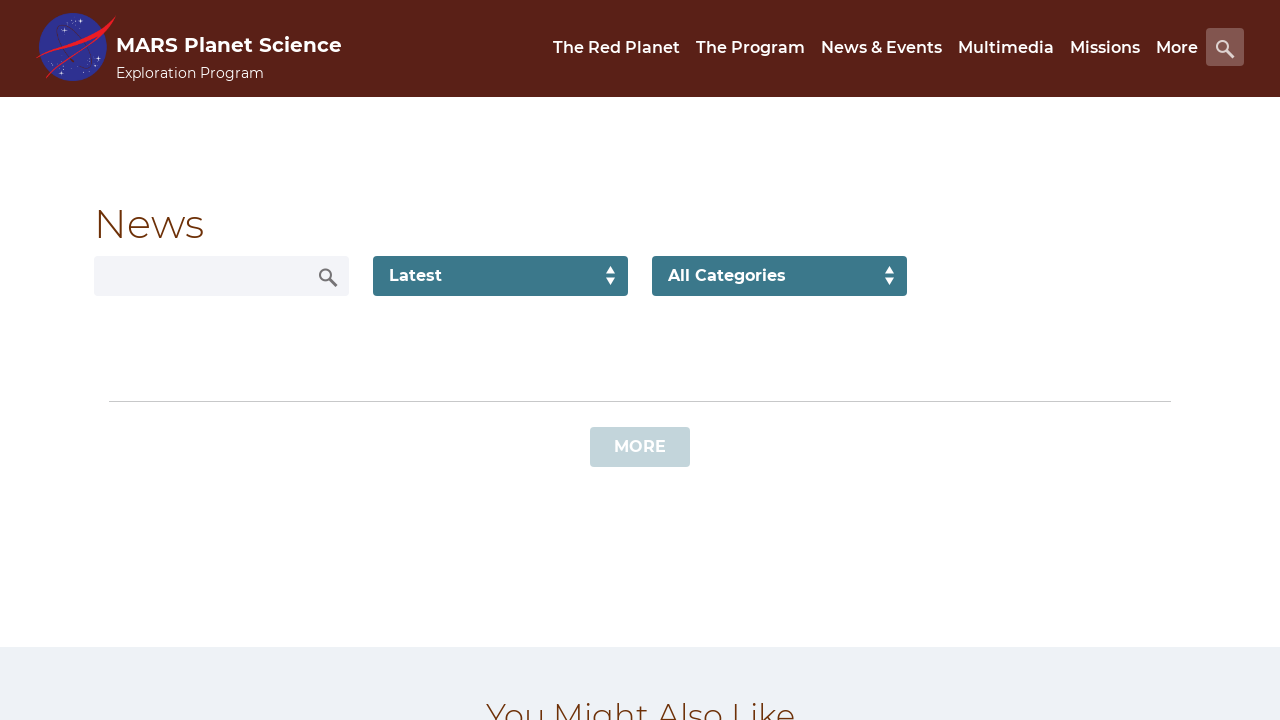

News list content loaded
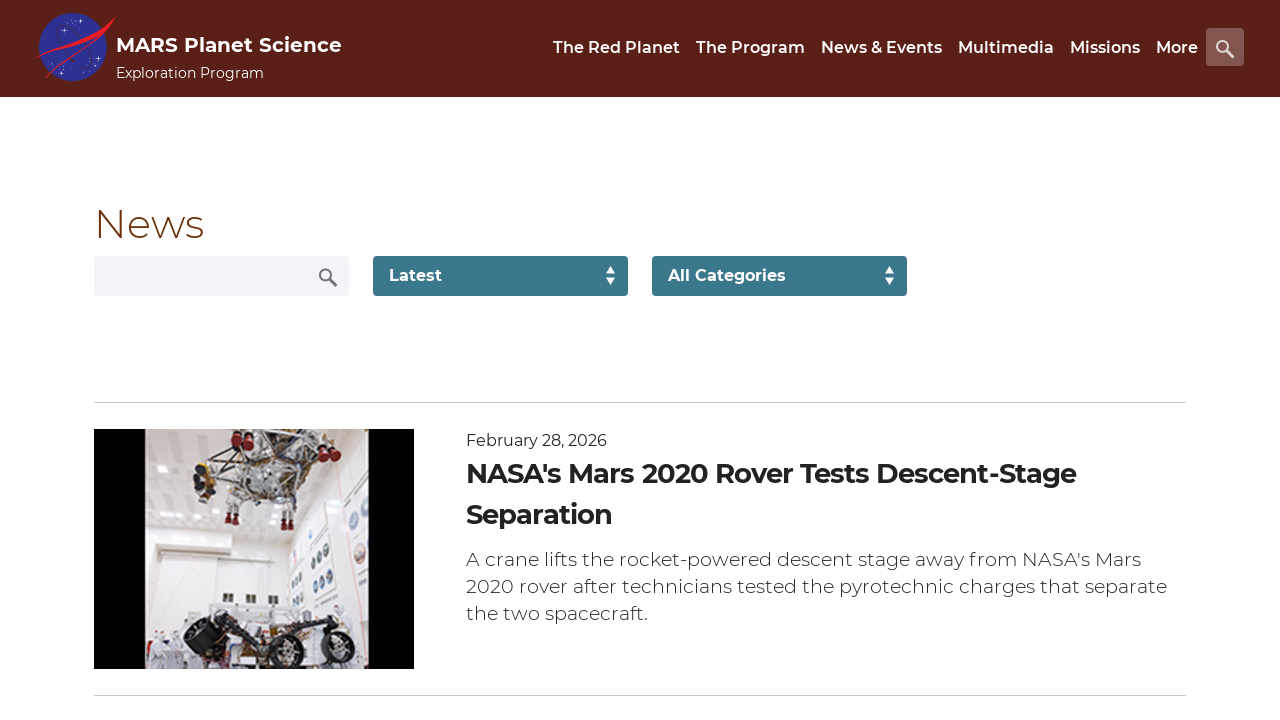

Content title elements verified to be present
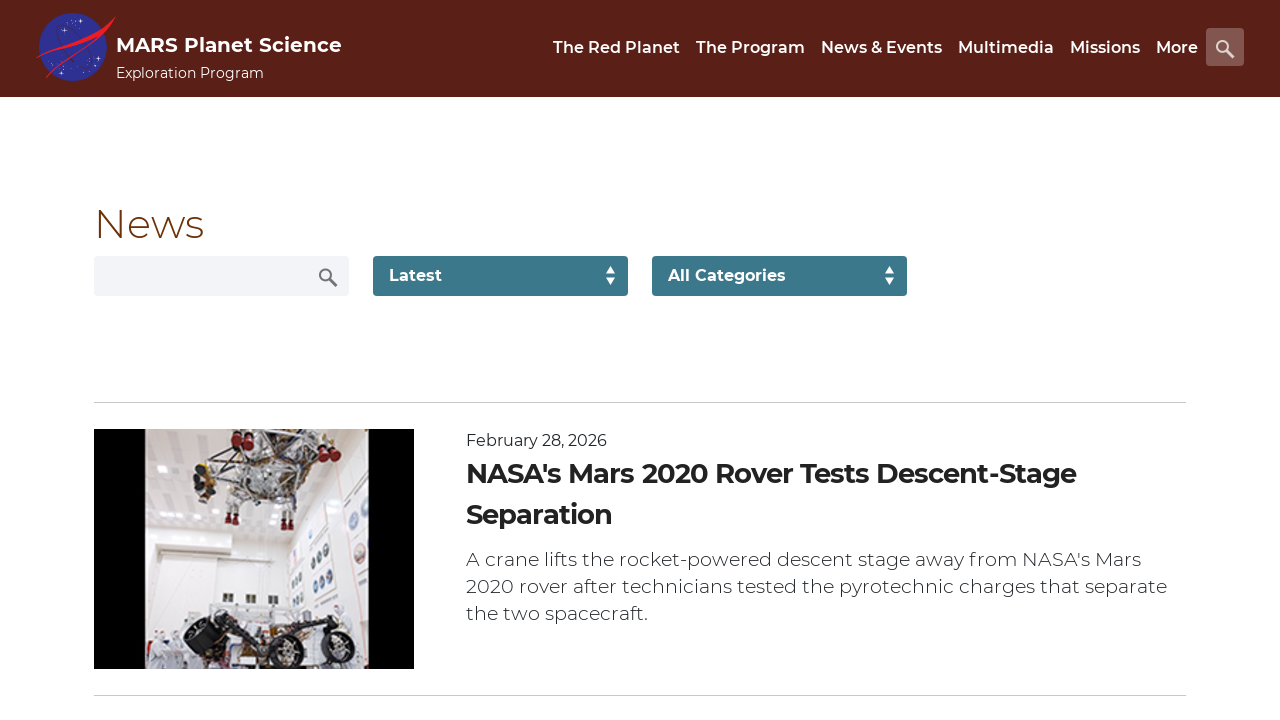

Article teaser body elements verified to be present
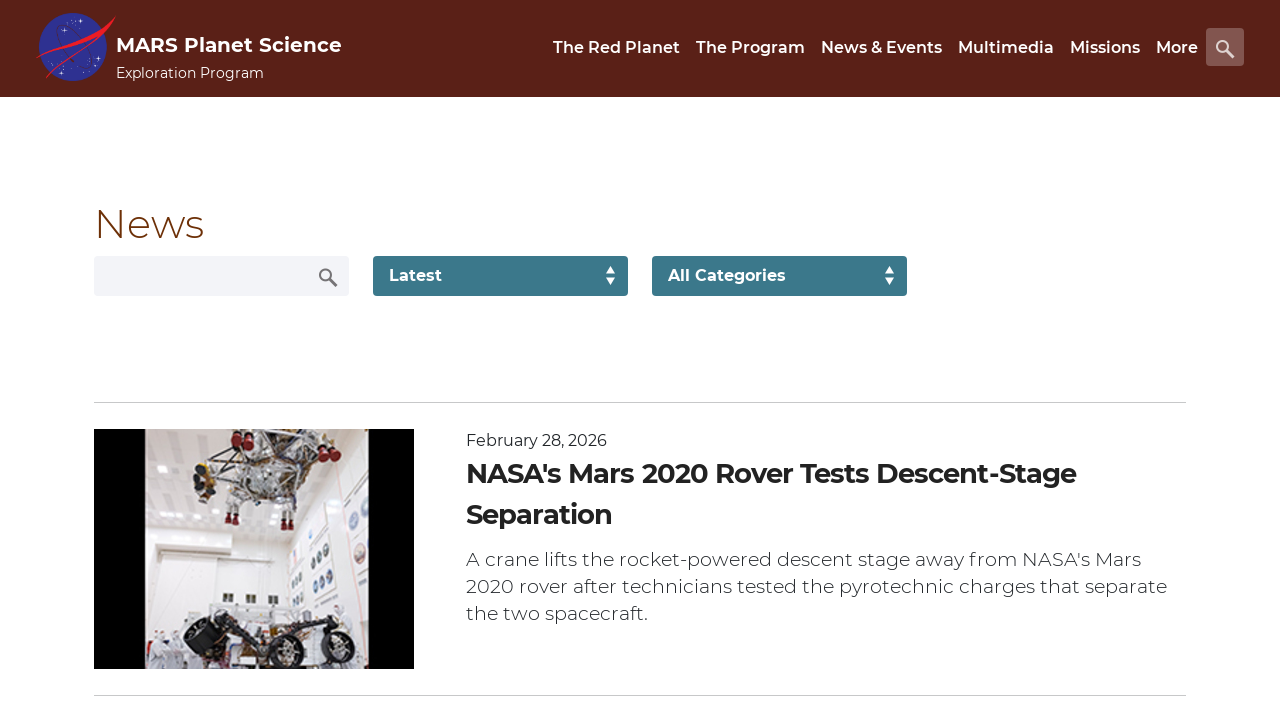

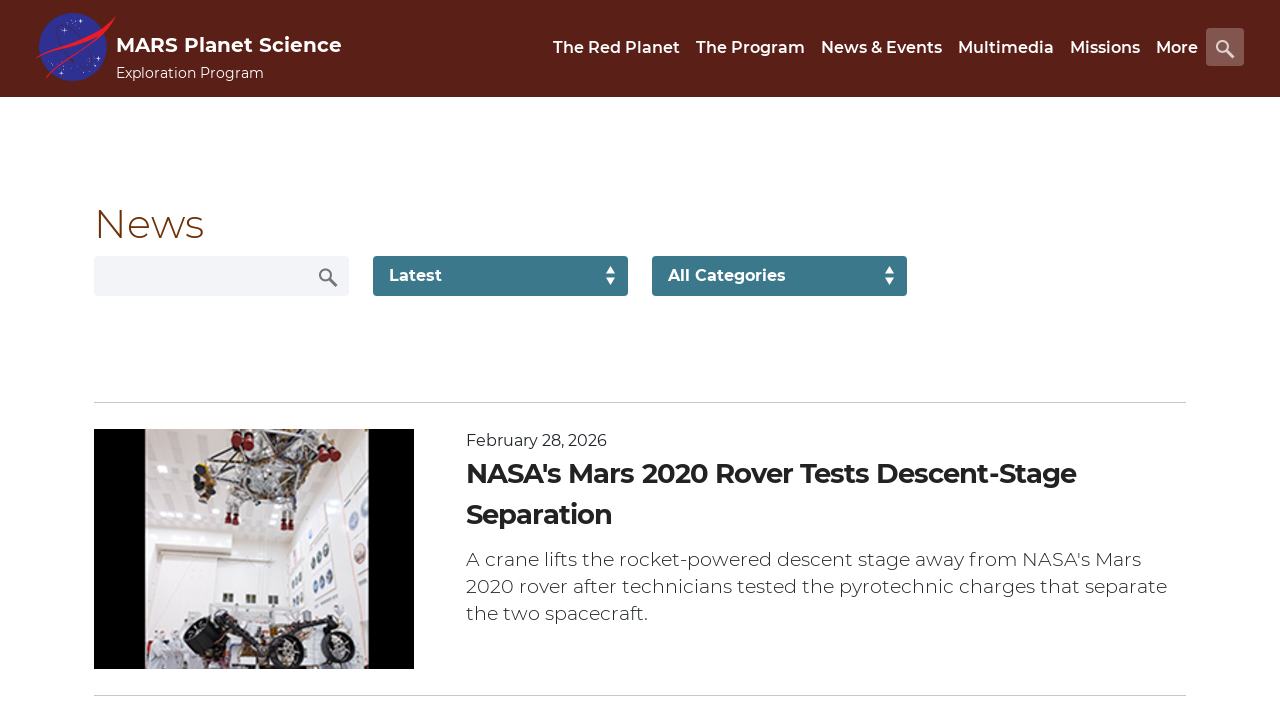